Tests action chain with pauses by hovering, clicking and holding, then typing text with delays

Starting URL: https://www.selenium.dev/selenium/web/mouse_interaction.html

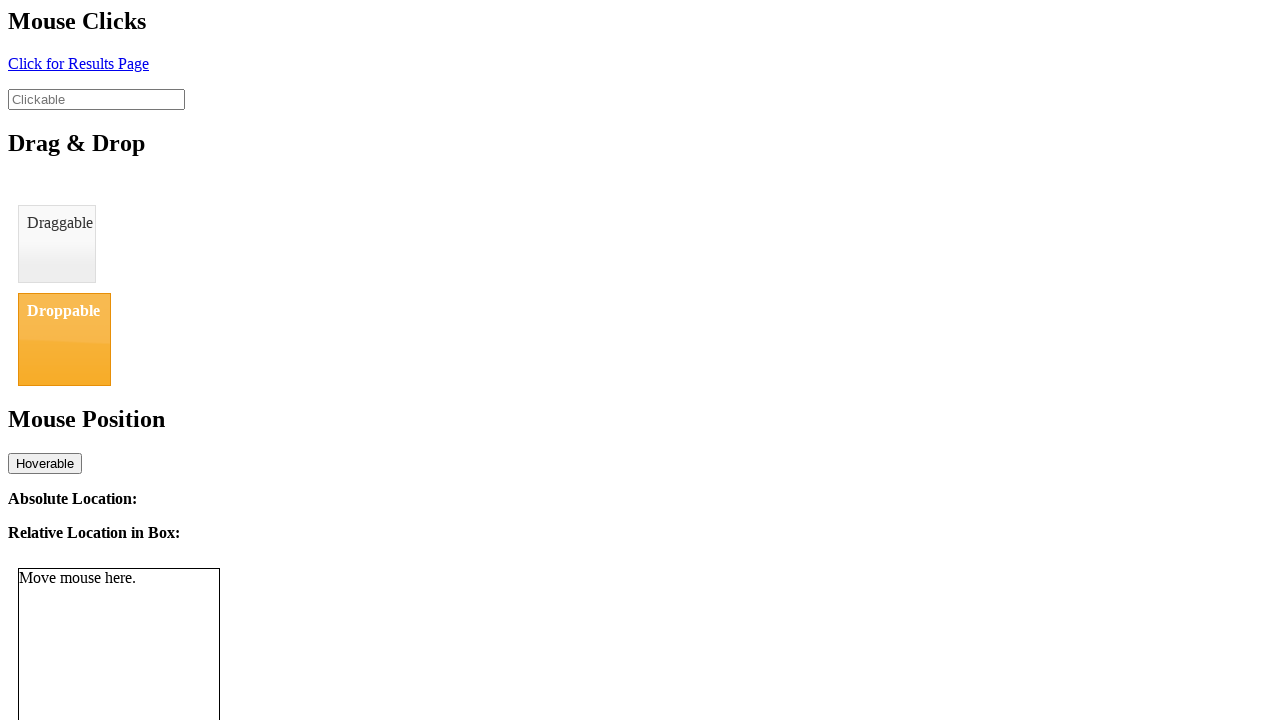

Hovered over clickable element at (96, 99) on #clickable
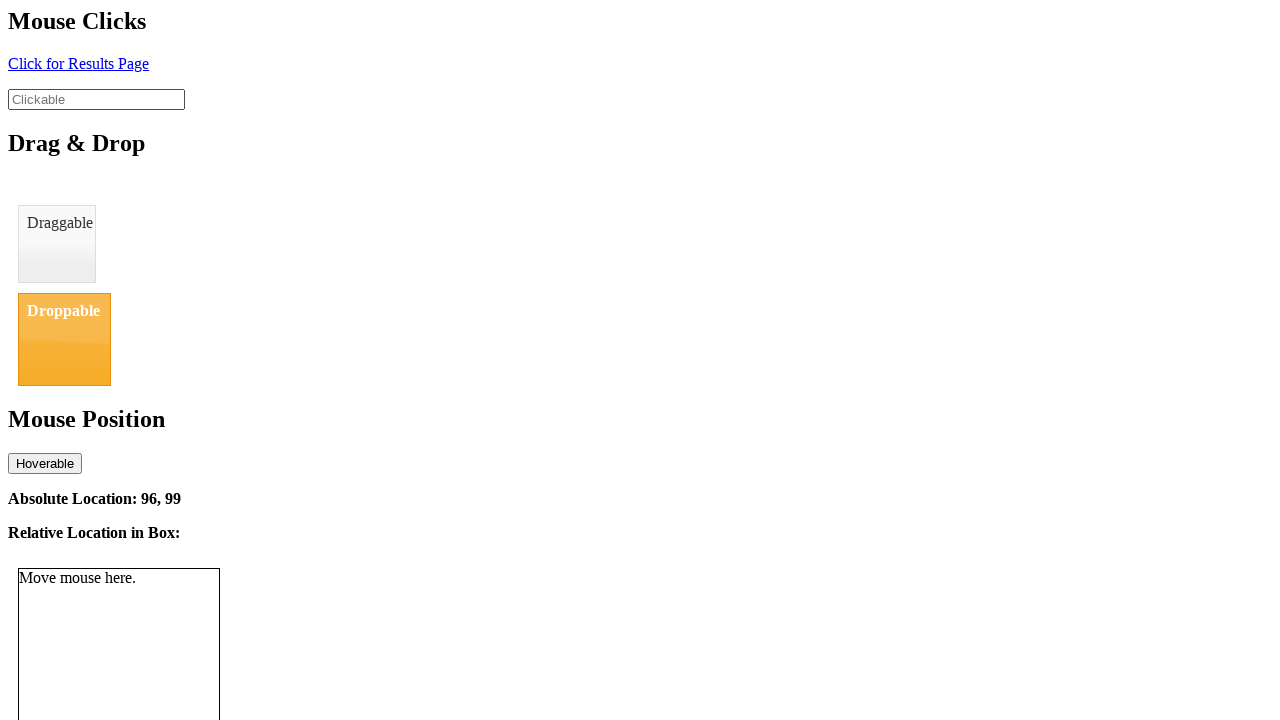

Clicked on clickable element at (96, 99) on #clickable
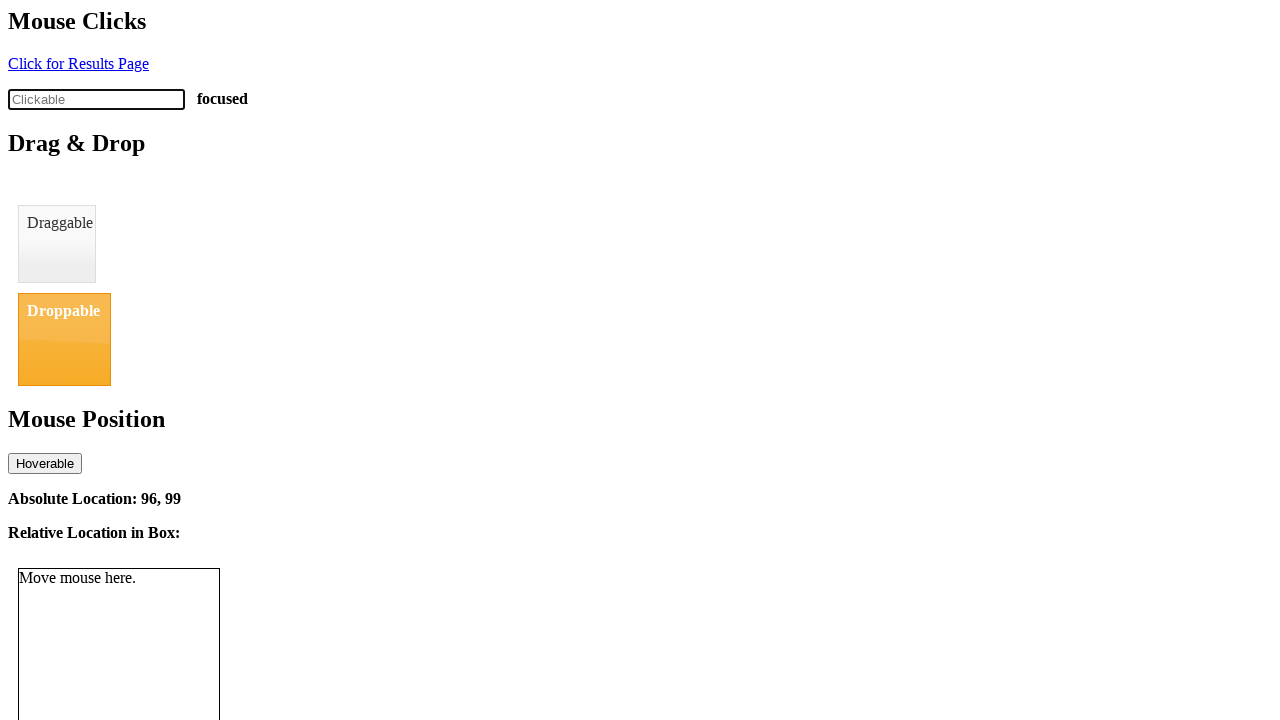

Filled clickable element with 'action pause' text on #clickable
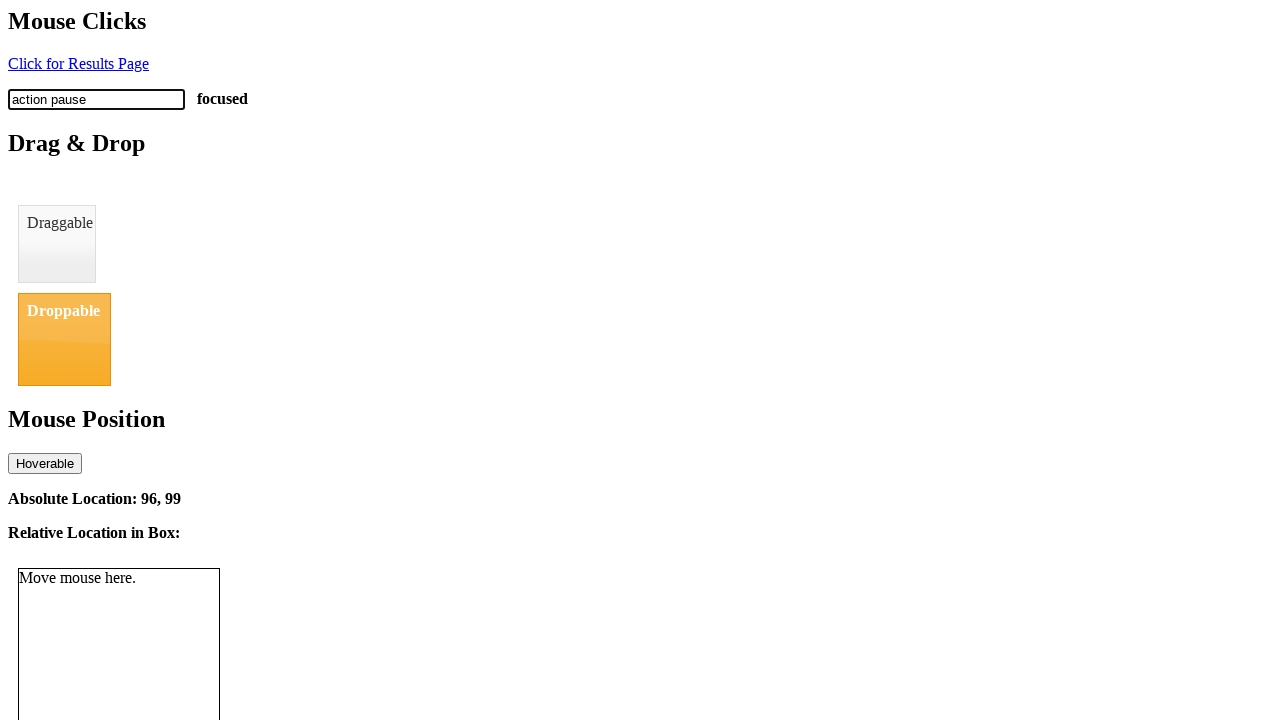

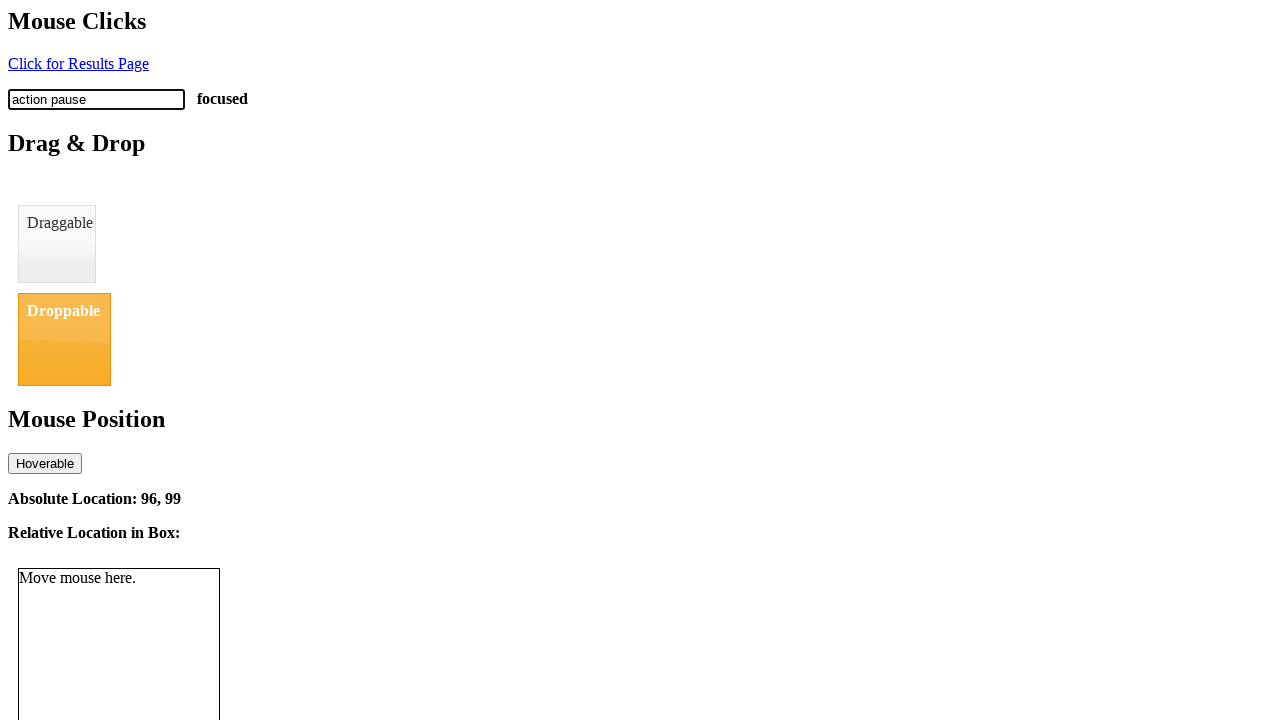